Tests the login form validation by clicking the login button without entering credentials and verifying that a warning message is displayed.

Starting URL: https://login1.nextbasecrm.com/?login=yes

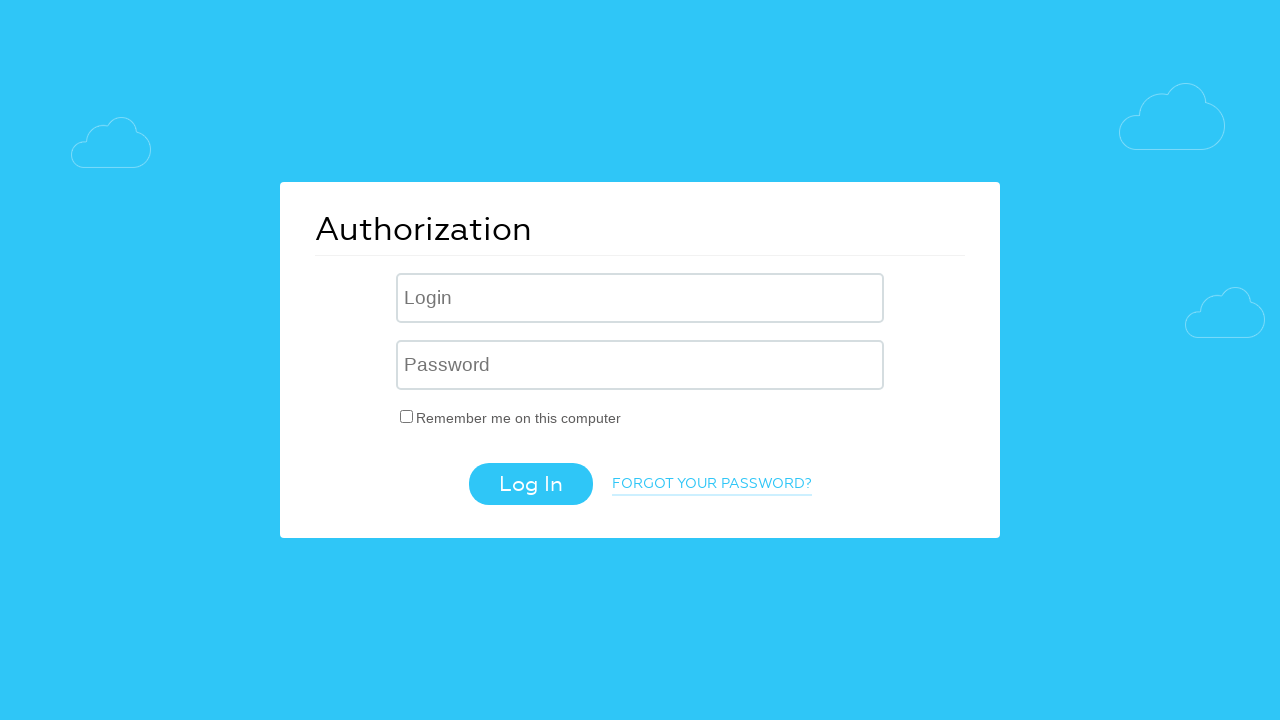

Clicked login button without entering credentials to trigger validation at (530, 484) on .login-btn
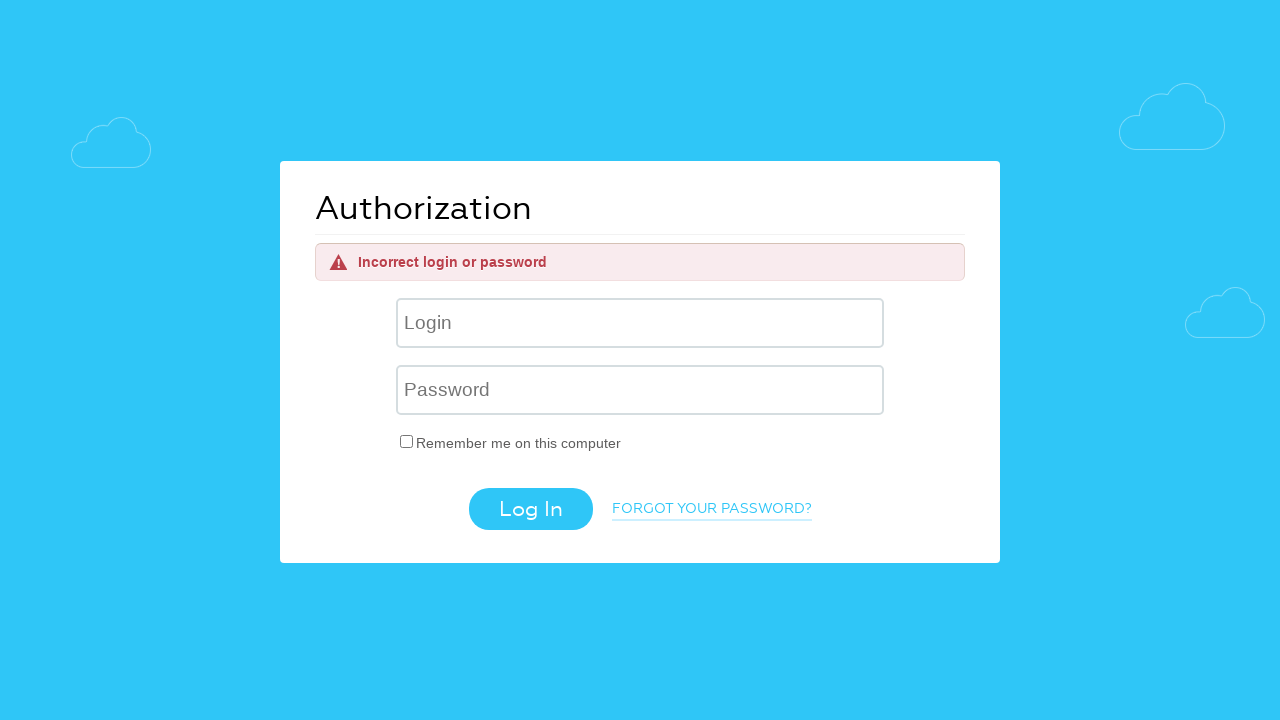

Warning message appeared and is now visible
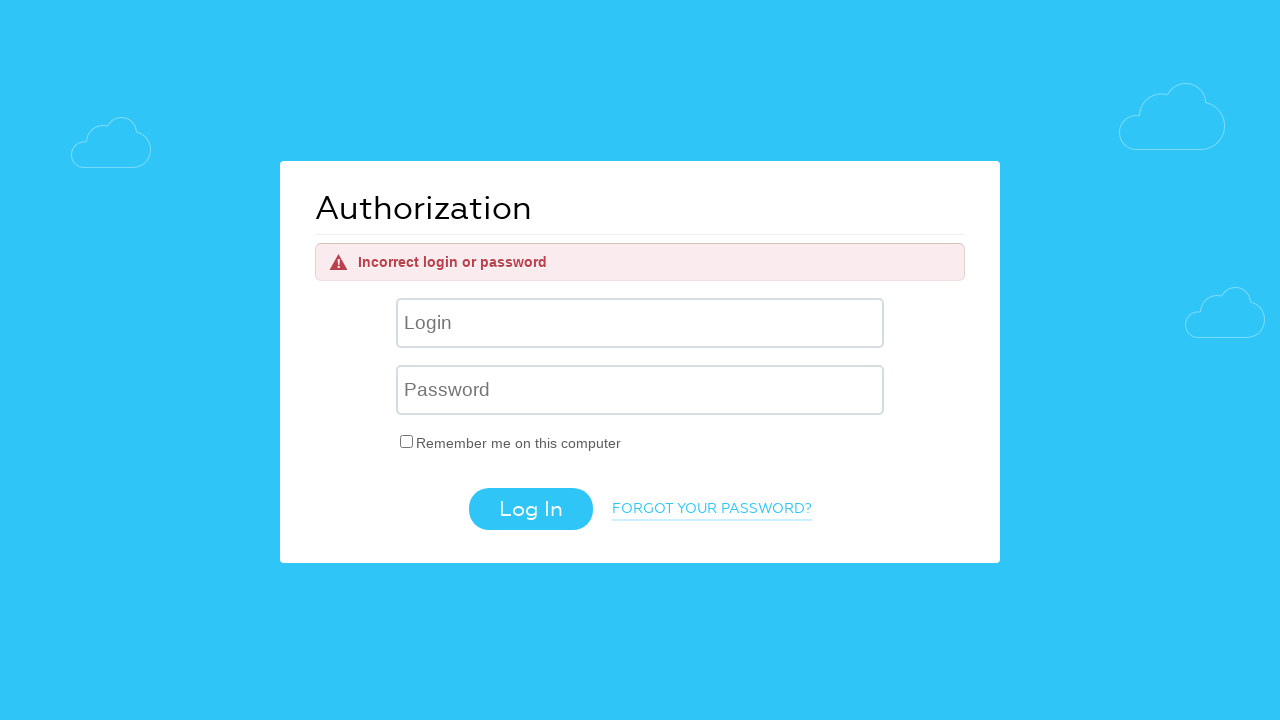

Retrieved warning message text: Incorrect login or password
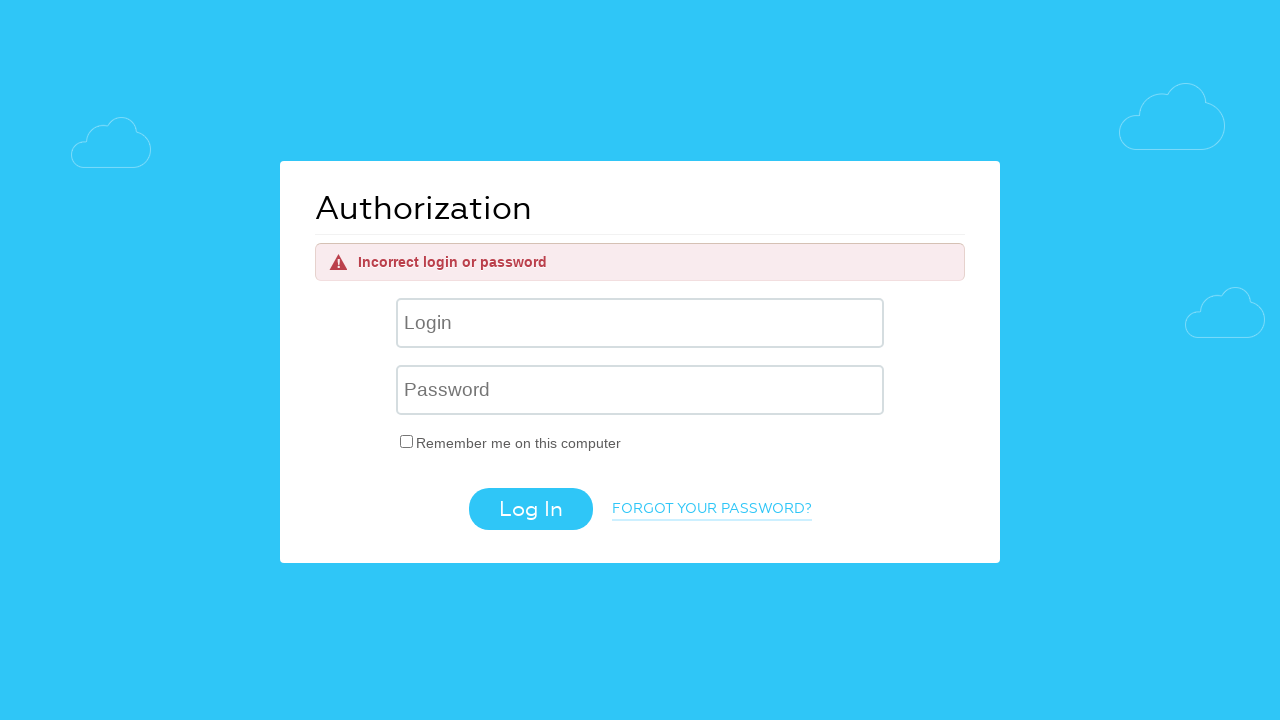

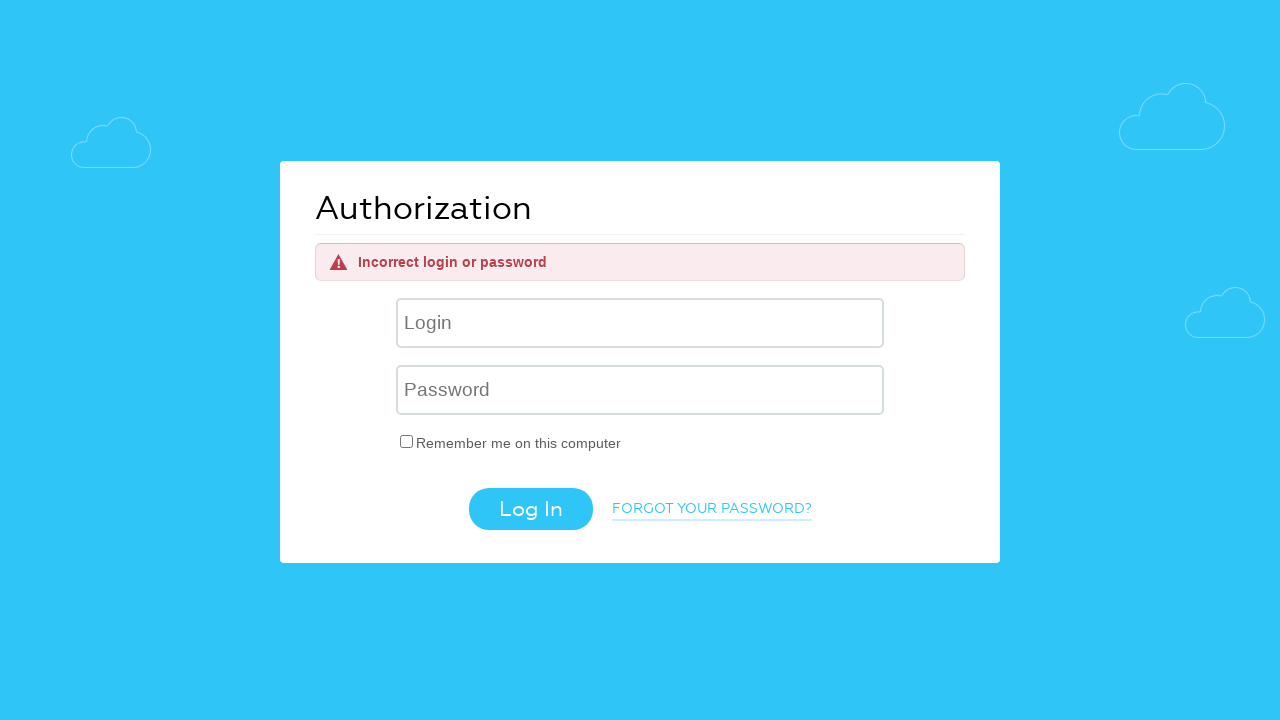